Tests right-click (context click) functionality on a button element and verifies that a confirmation message appears after the right-click action.

Starting URL: https://demoqa.com/buttons

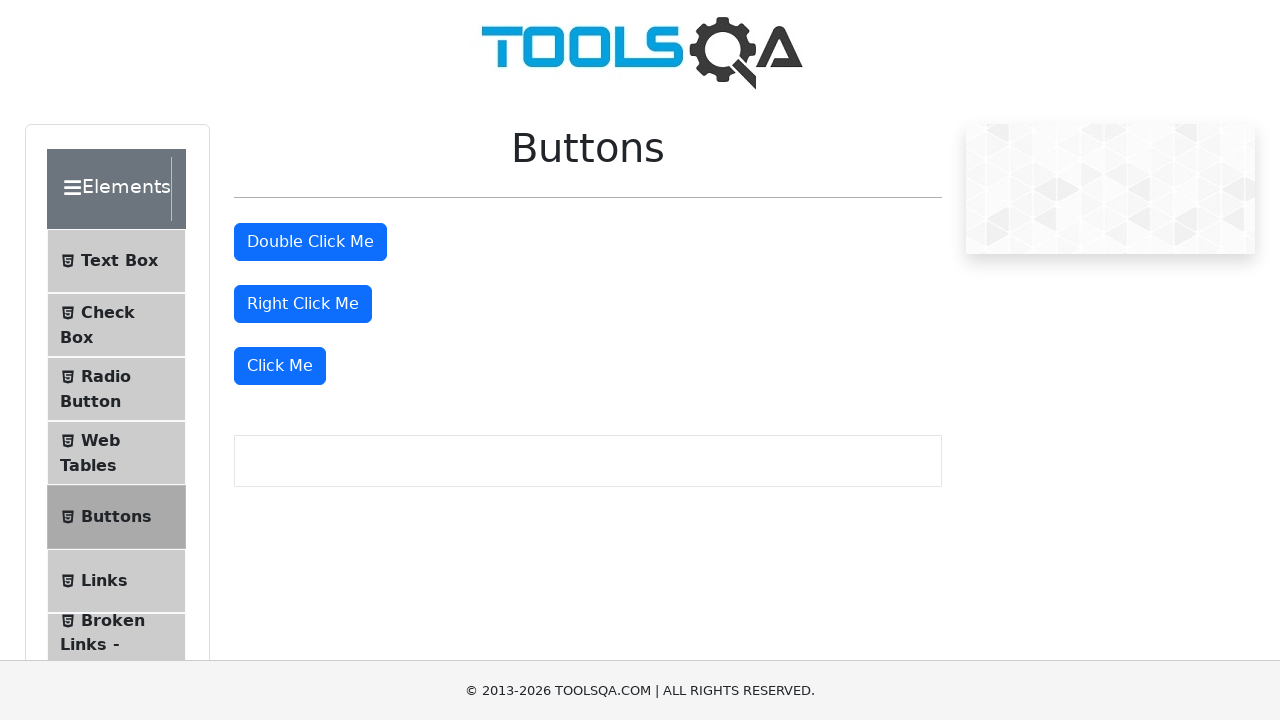

Right-clicked on the 'Right Click Me' button at (303, 304) on #rightClickBtn
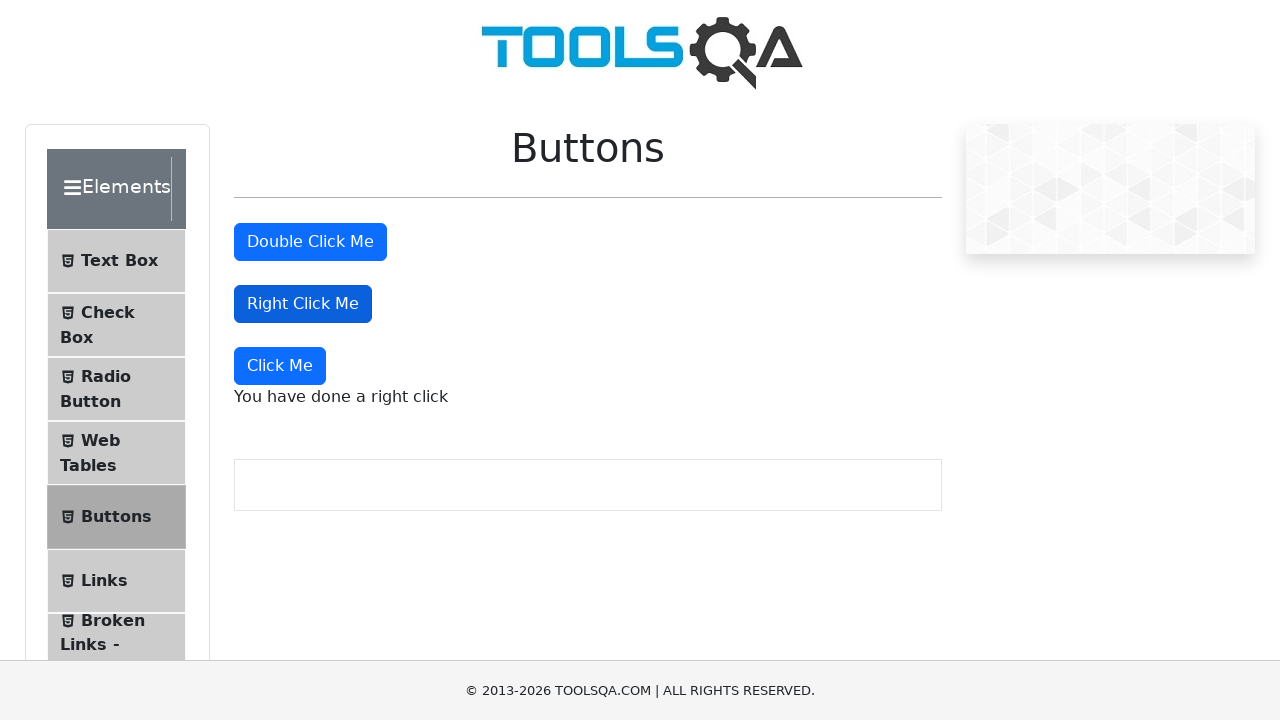

Confirmation message appeared after right-click
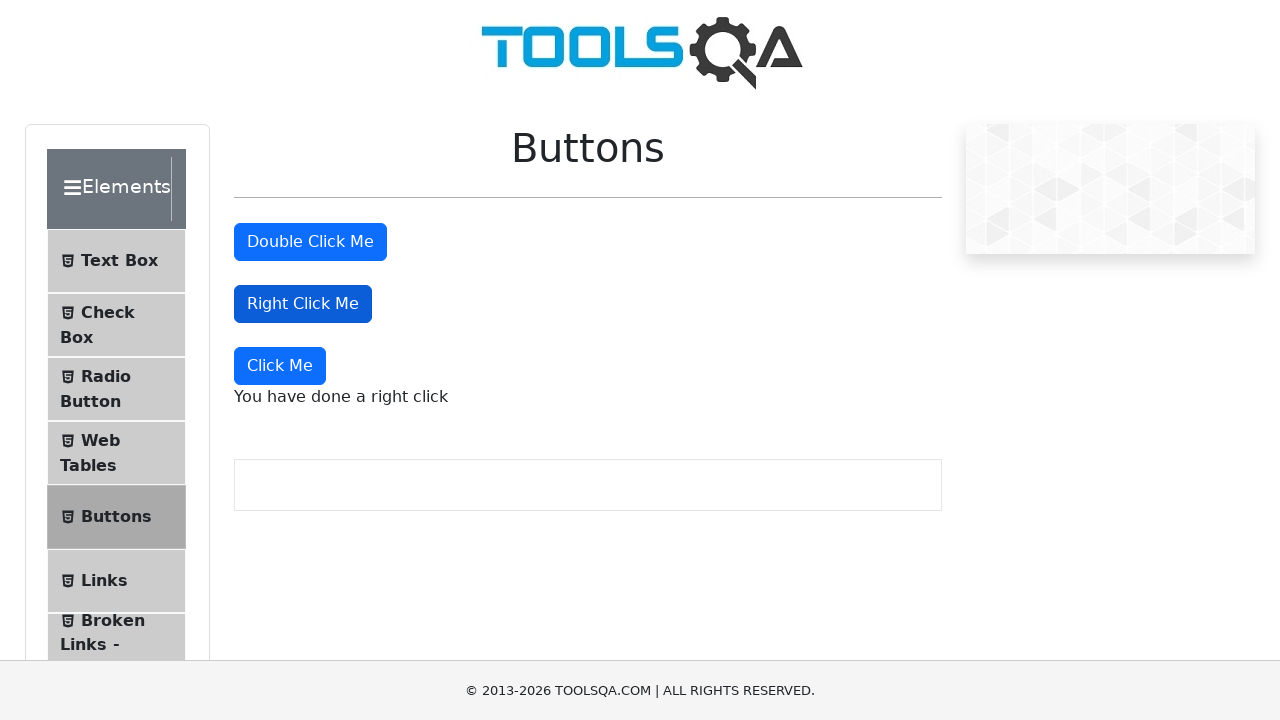

Retrieved confirmation message text: 'You have done a right click'
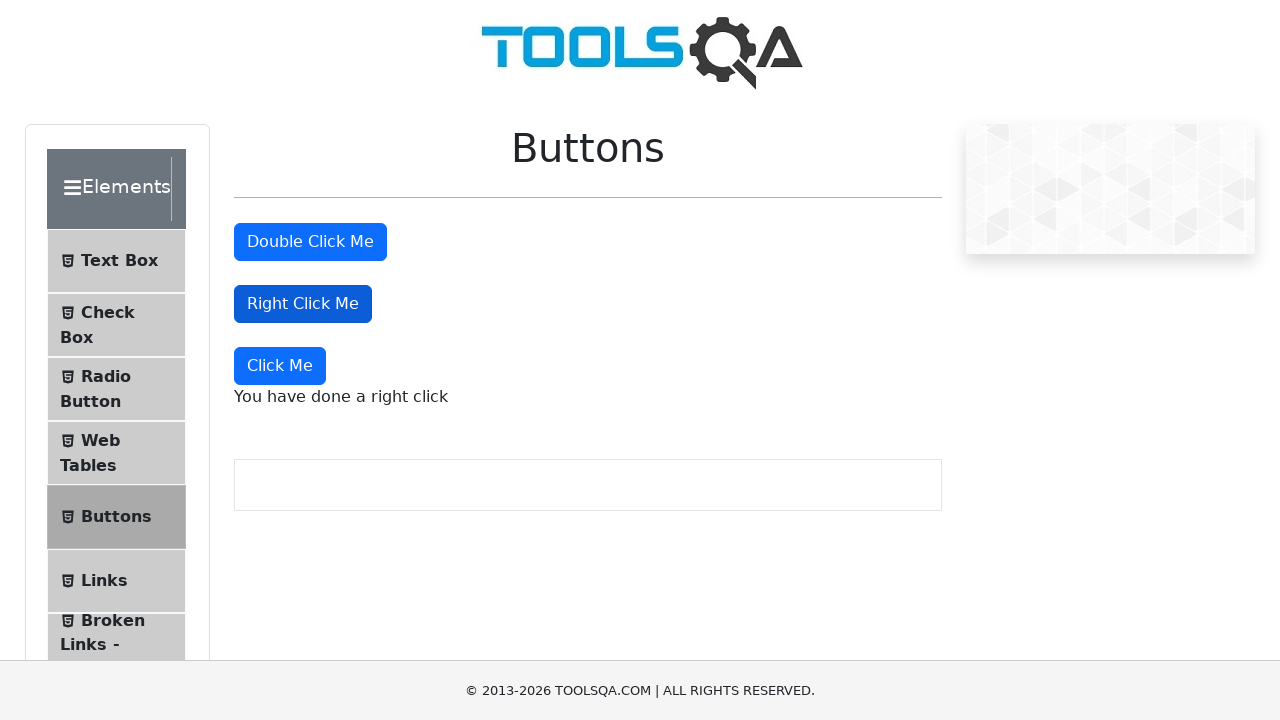

Printed confirmation message to console
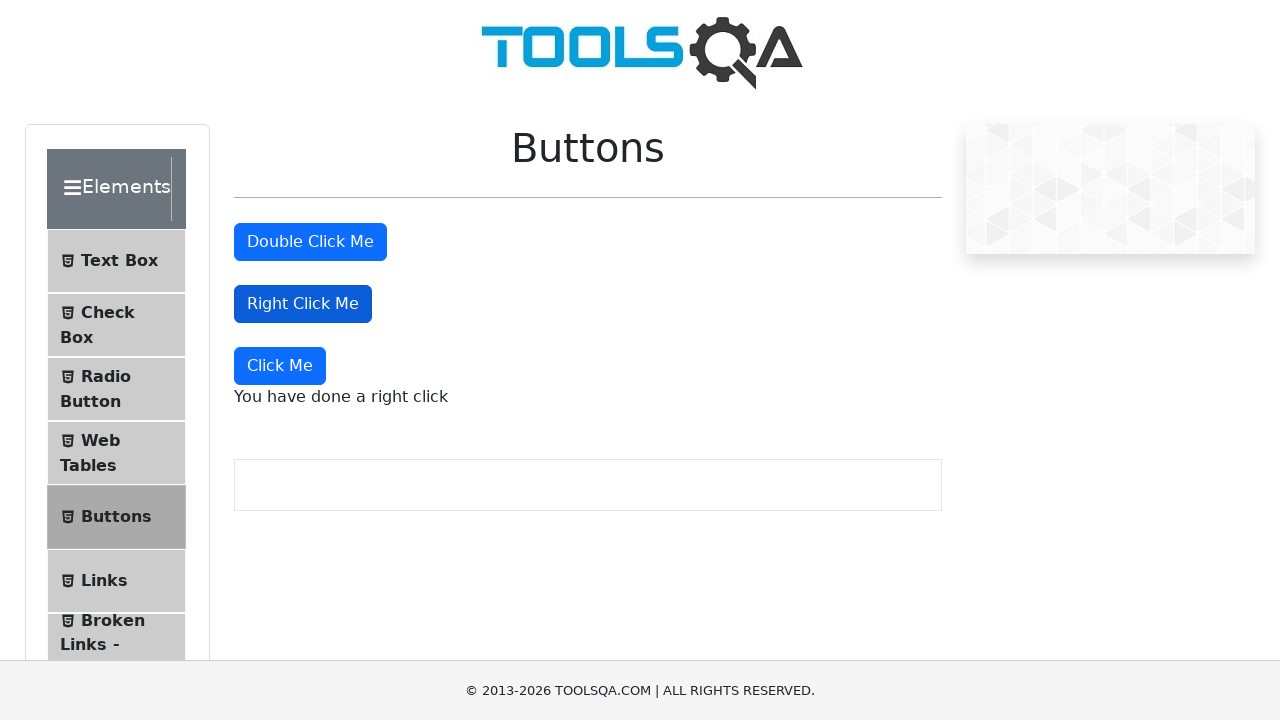

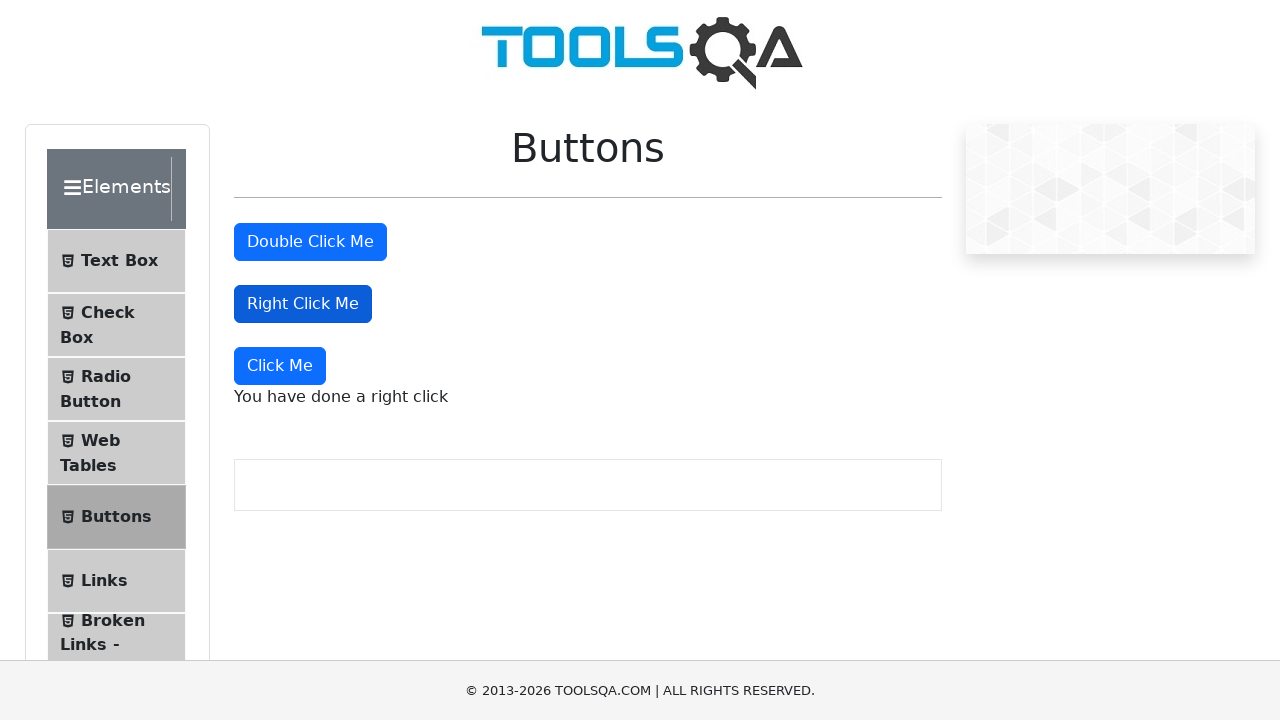